Tests counting links on a page, in footer section, and in a specific column, then opens each link in the column in new tabs and prints their titles

Starting URL: https://rahulshettyacademy.com/AutomationPractice/

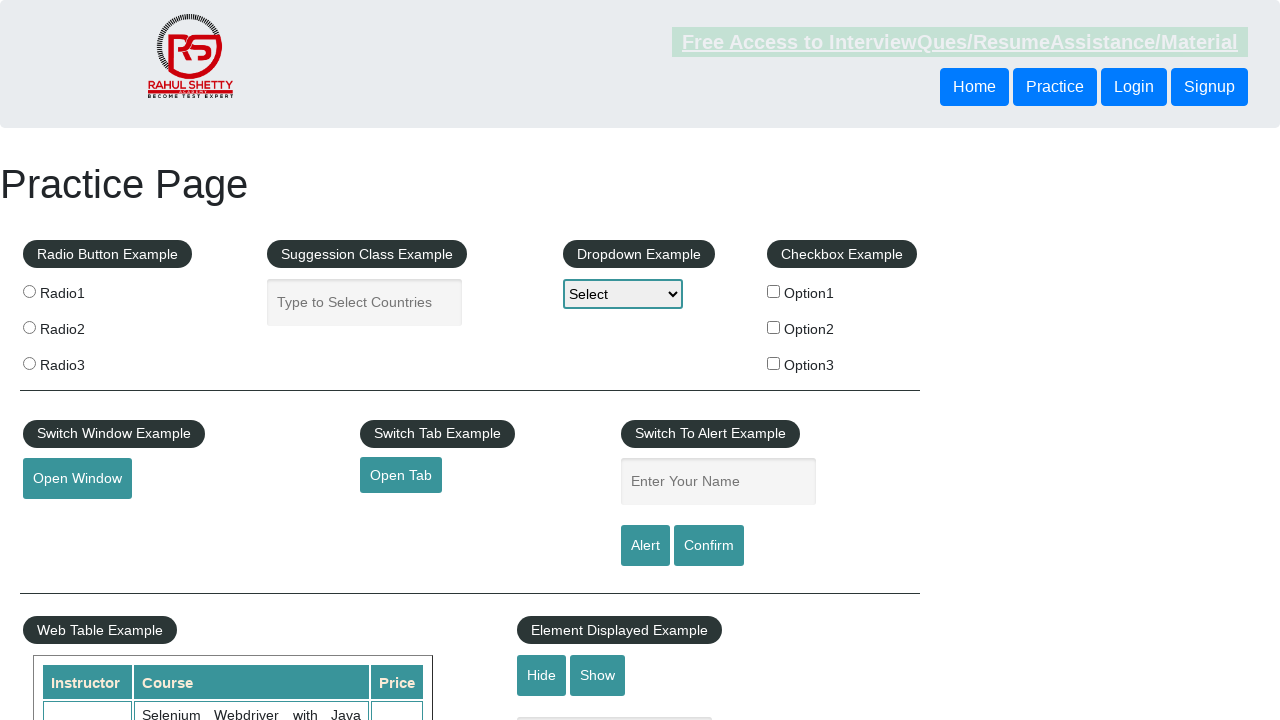

Counted all links on the page
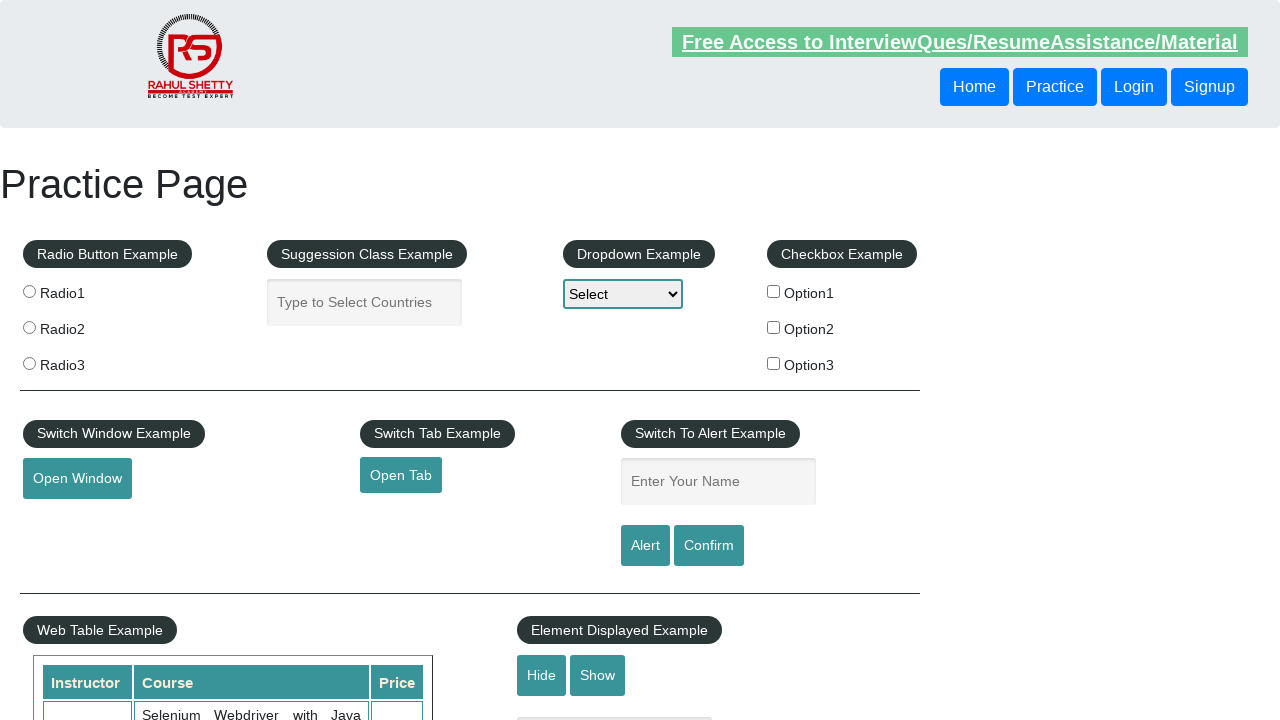

Located footer section
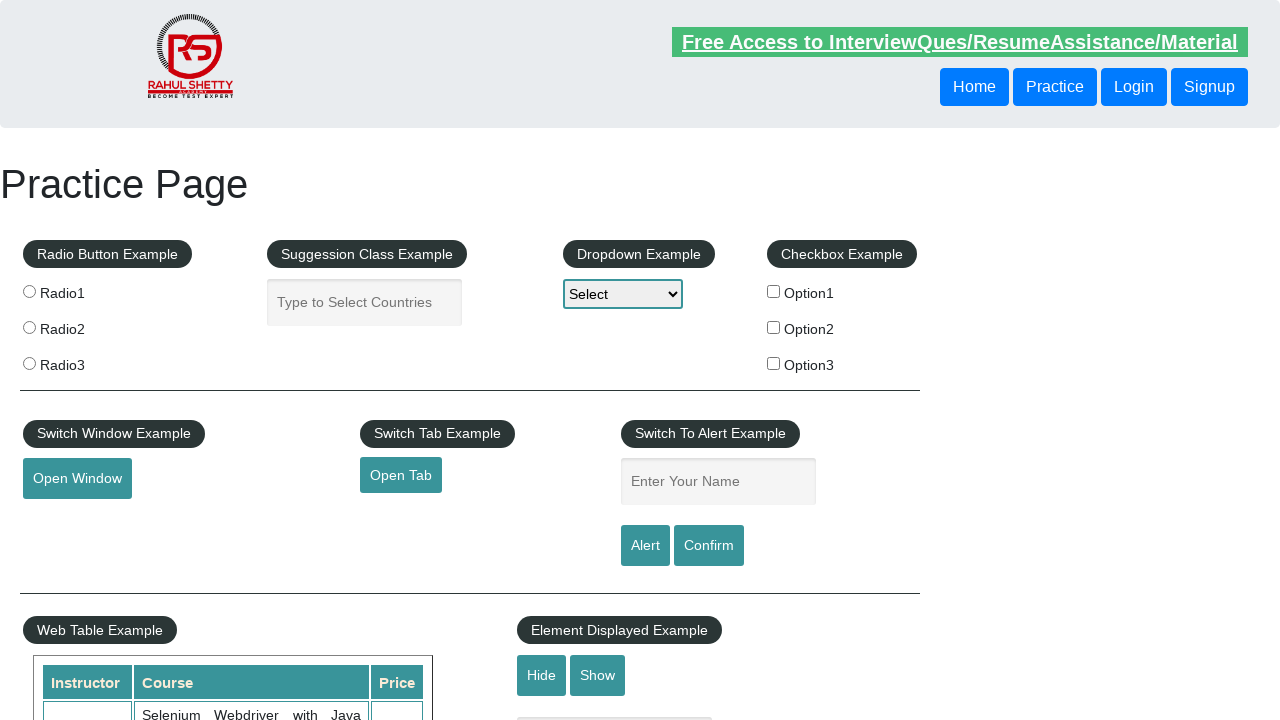

Counted links in footer section
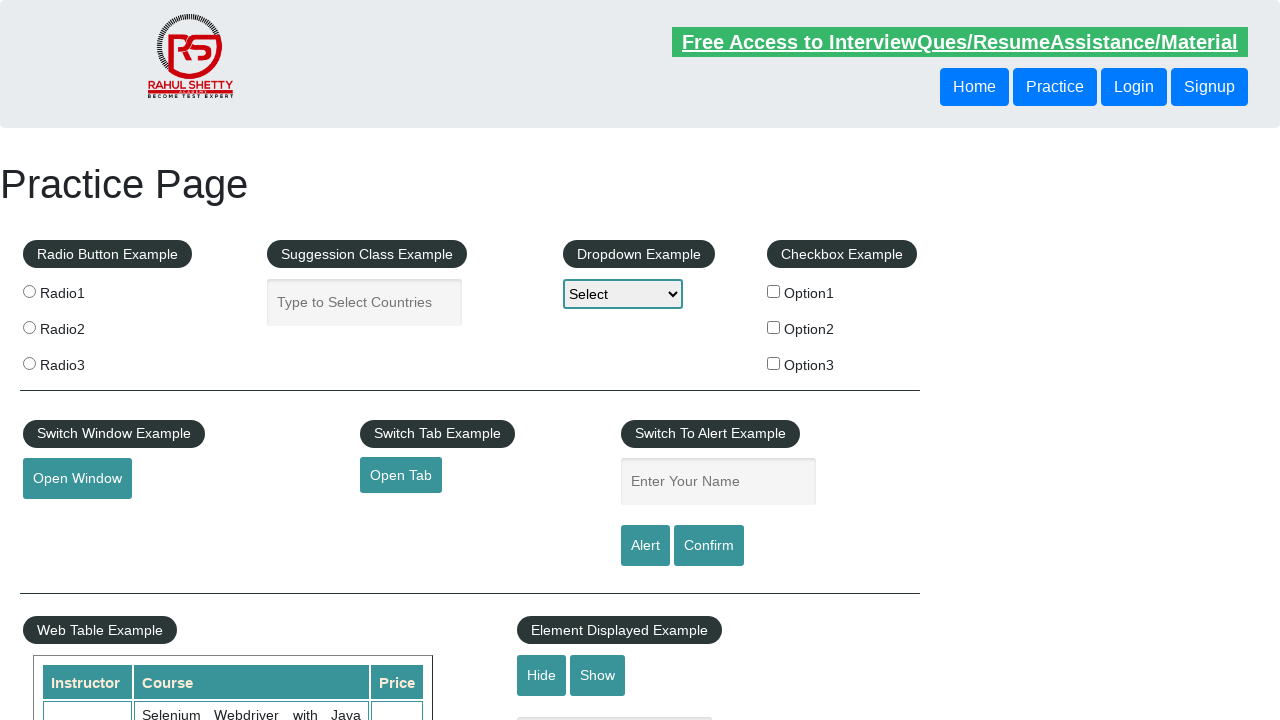

Located first column of footer
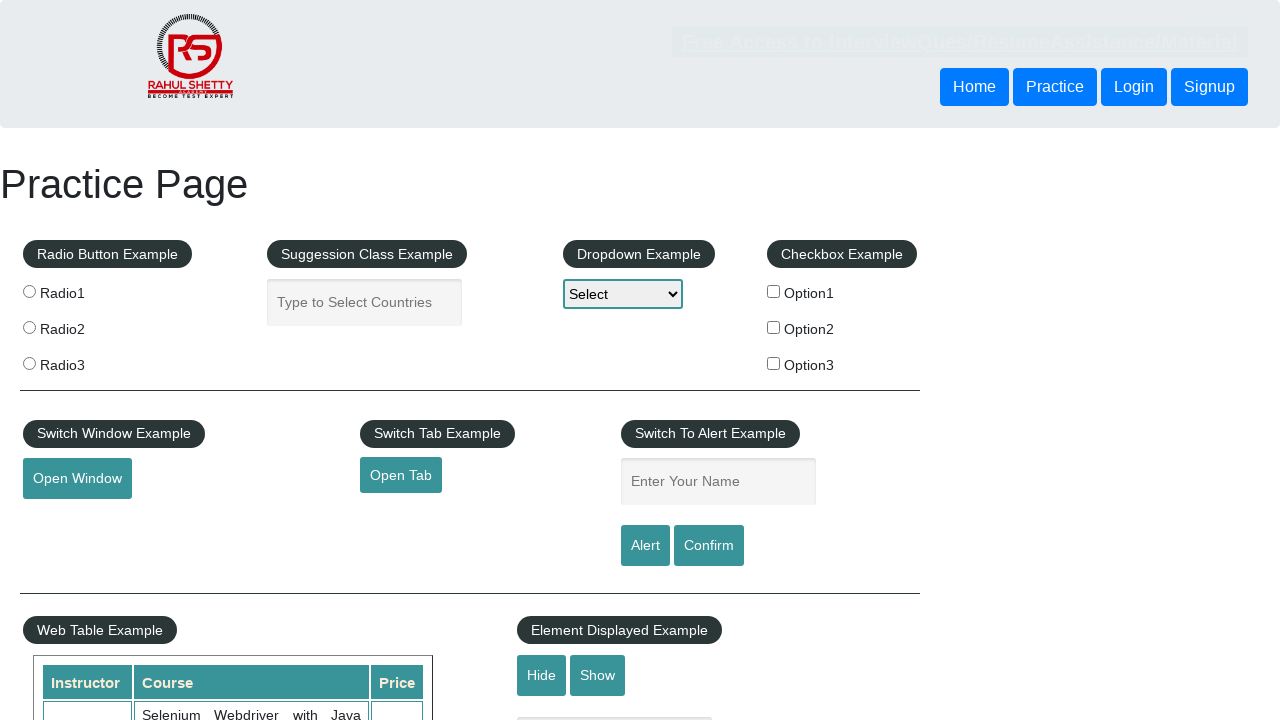

Counted links in first column of footer
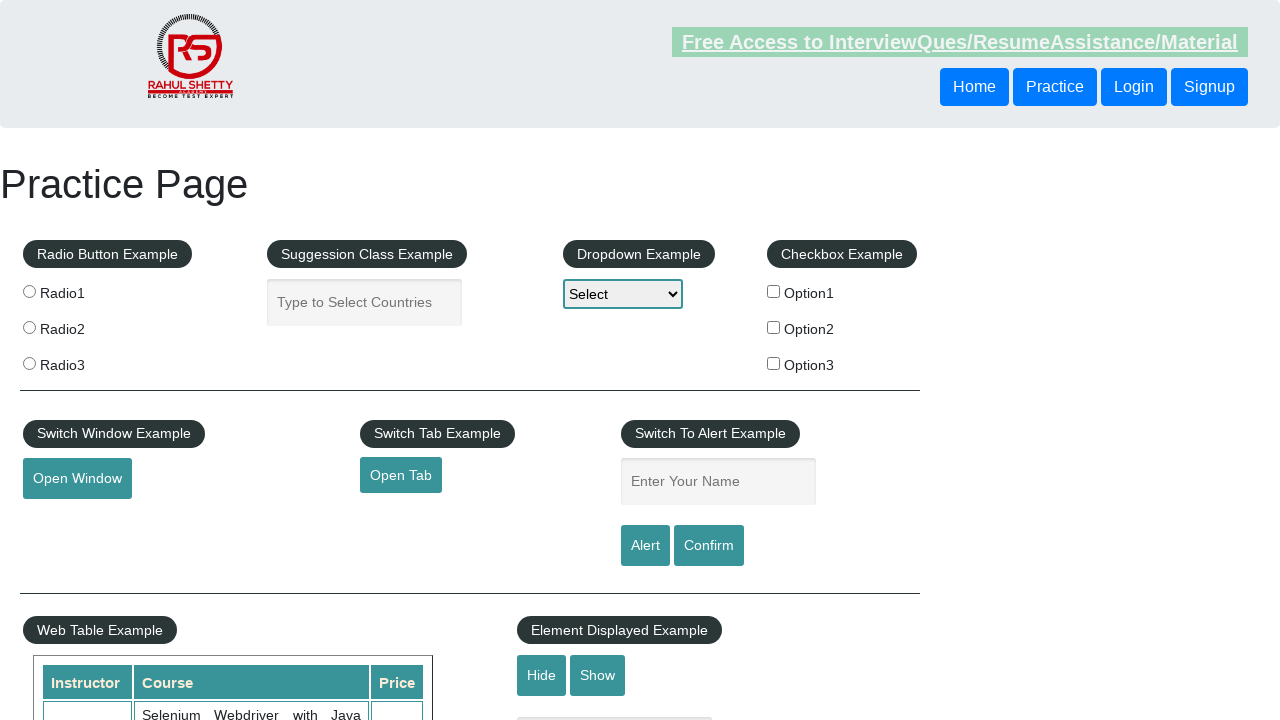

Located link 1 in first column
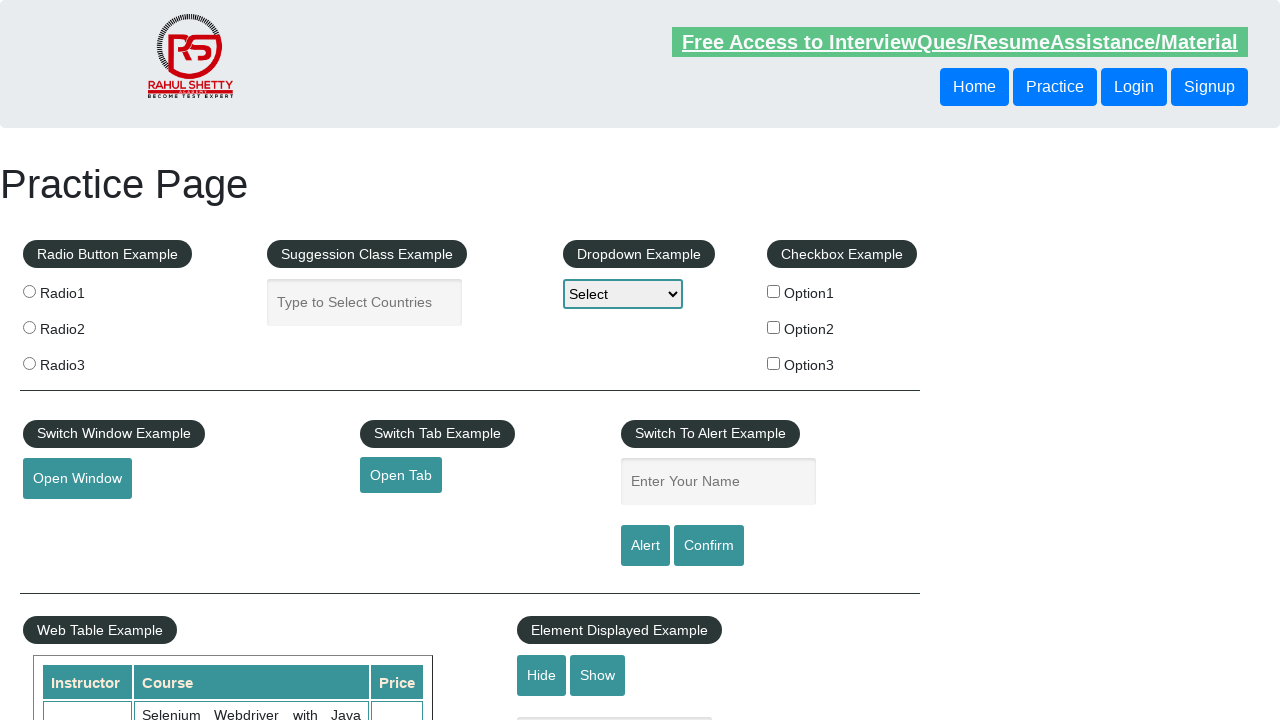

Opened link 1 in new tab with Ctrl+Click at (68, 520) on #gf-BIG >> xpath=//table/tbody/tr/td[1]/ul >> a >> nth=1
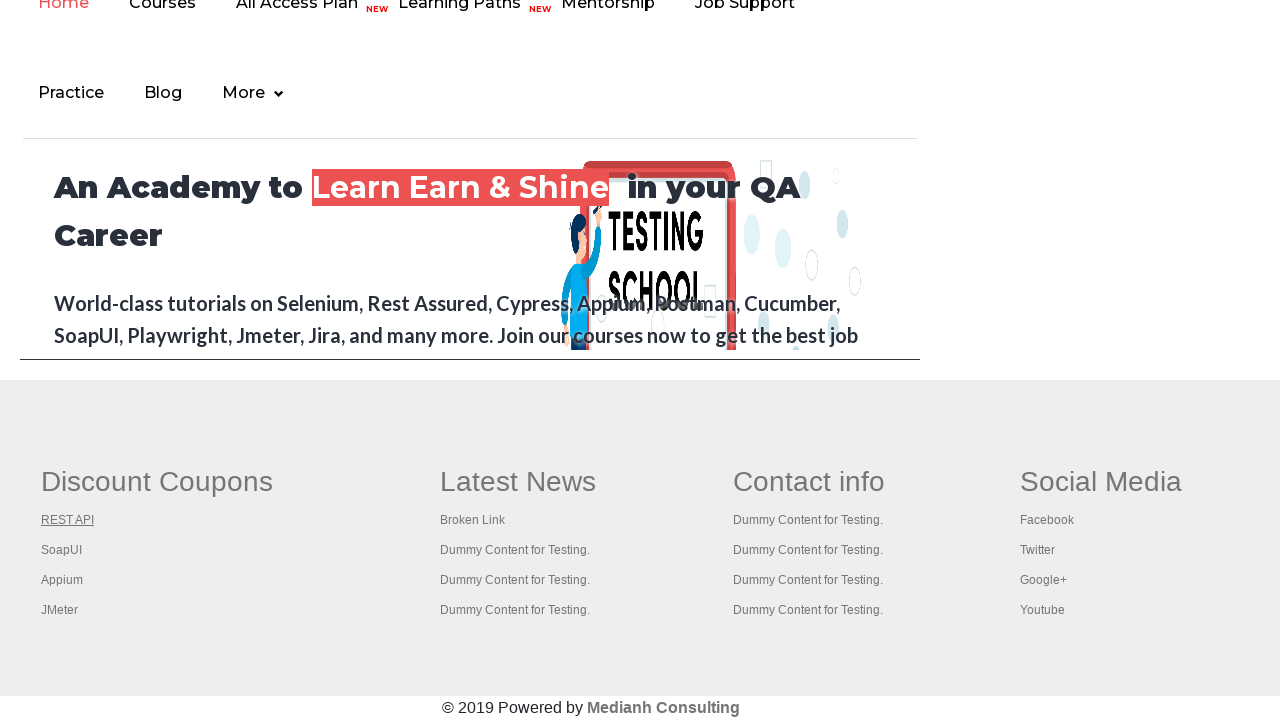

New tab page loaded for link 1
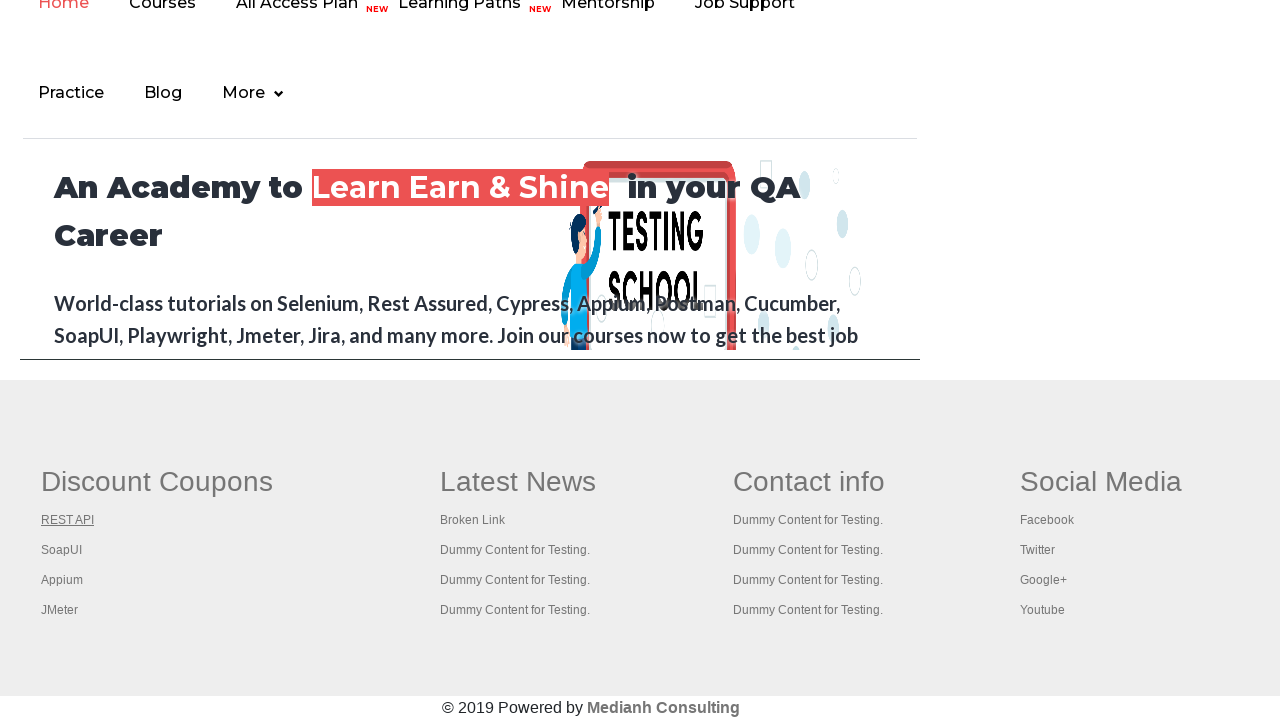

Located link 2 in first column
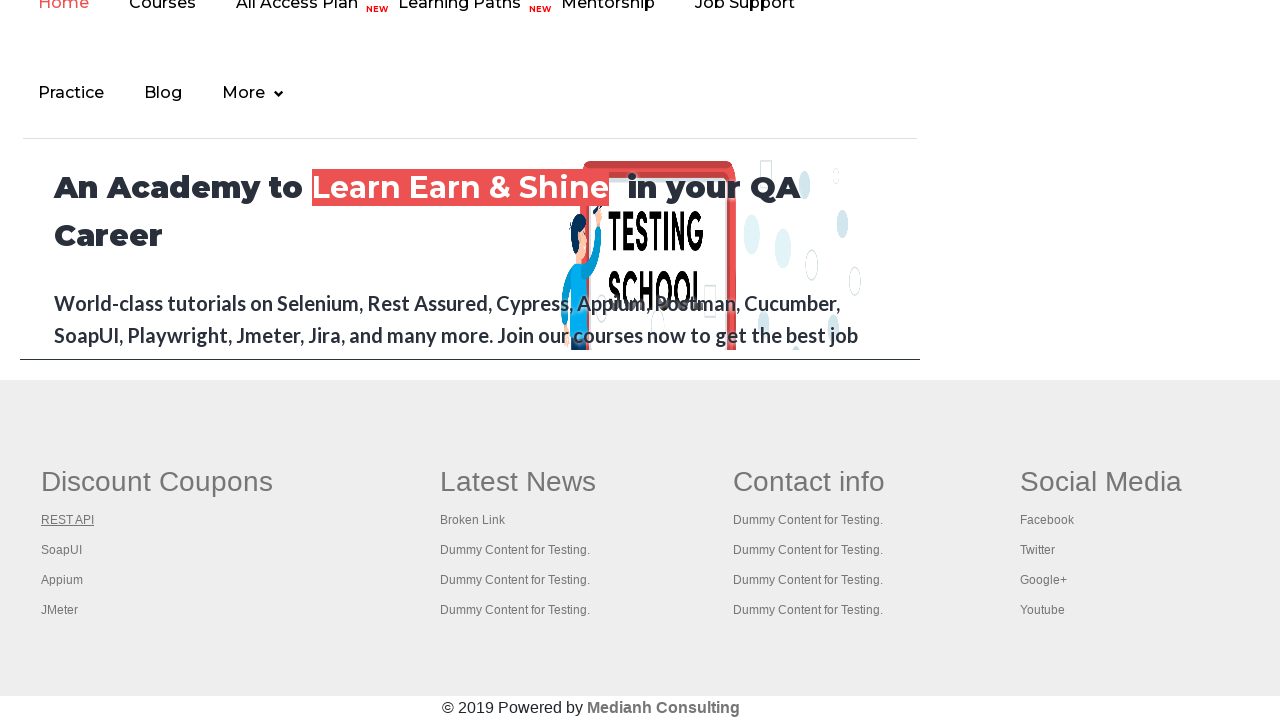

Opened link 2 in new tab with Ctrl+Click at (62, 550) on #gf-BIG >> xpath=//table/tbody/tr/td[1]/ul >> a >> nth=2
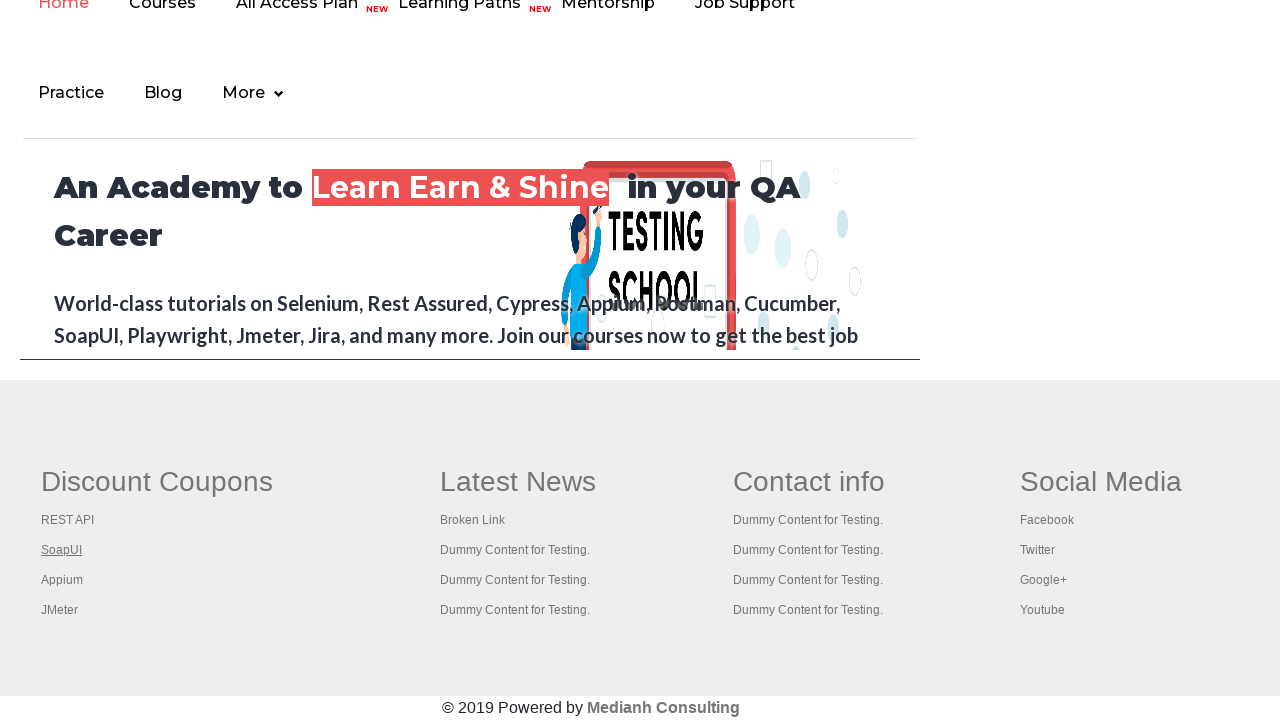

New tab page loaded for link 2
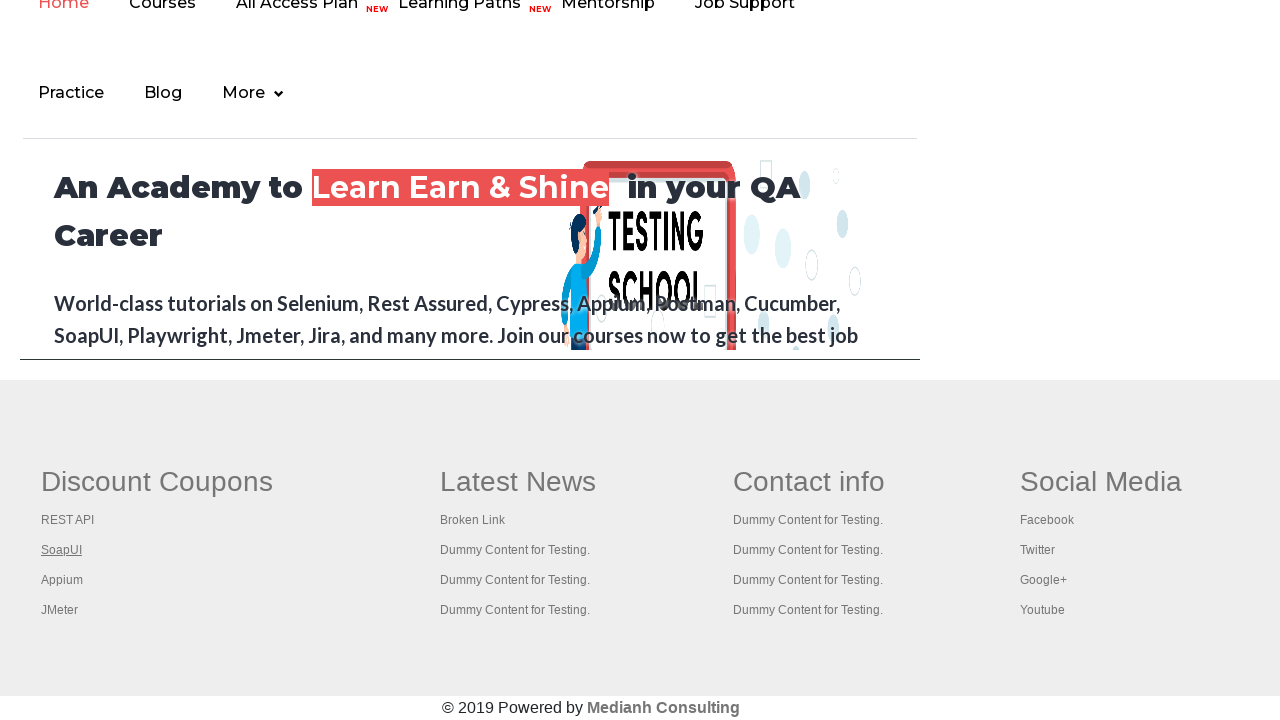

Located link 3 in first column
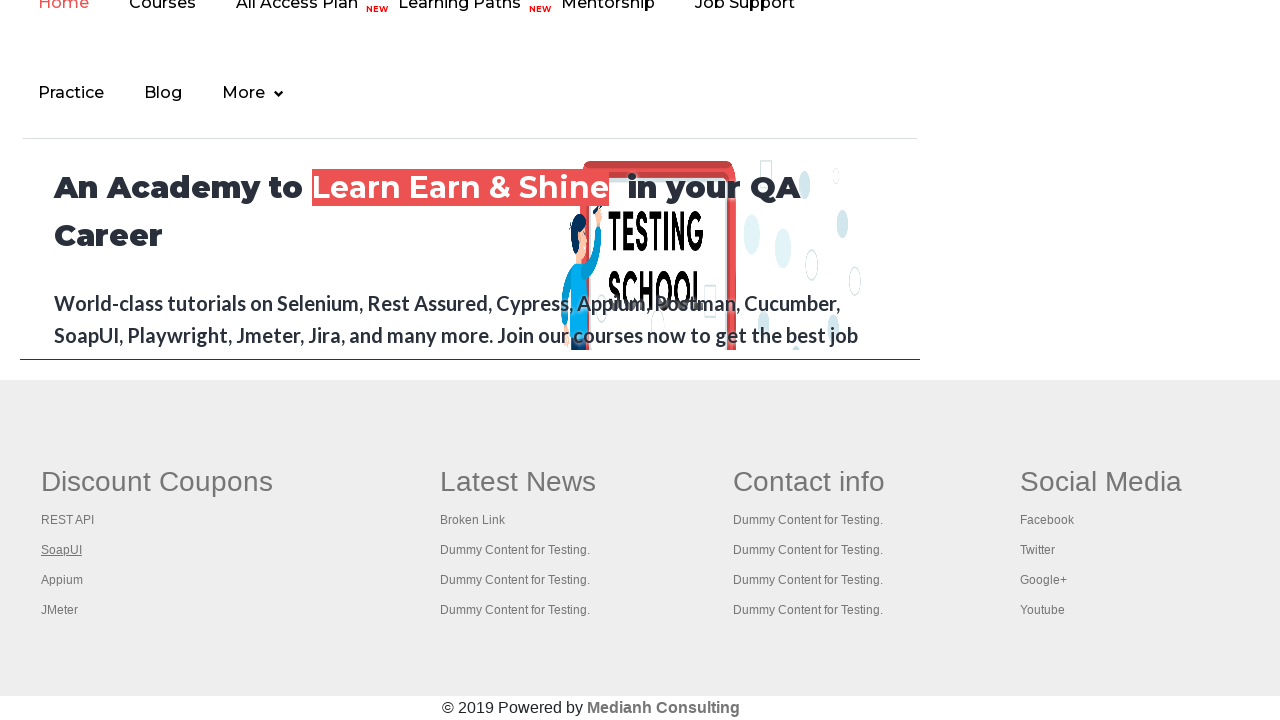

Opened link 3 in new tab with Ctrl+Click at (62, 580) on #gf-BIG >> xpath=//table/tbody/tr/td[1]/ul >> a >> nth=3
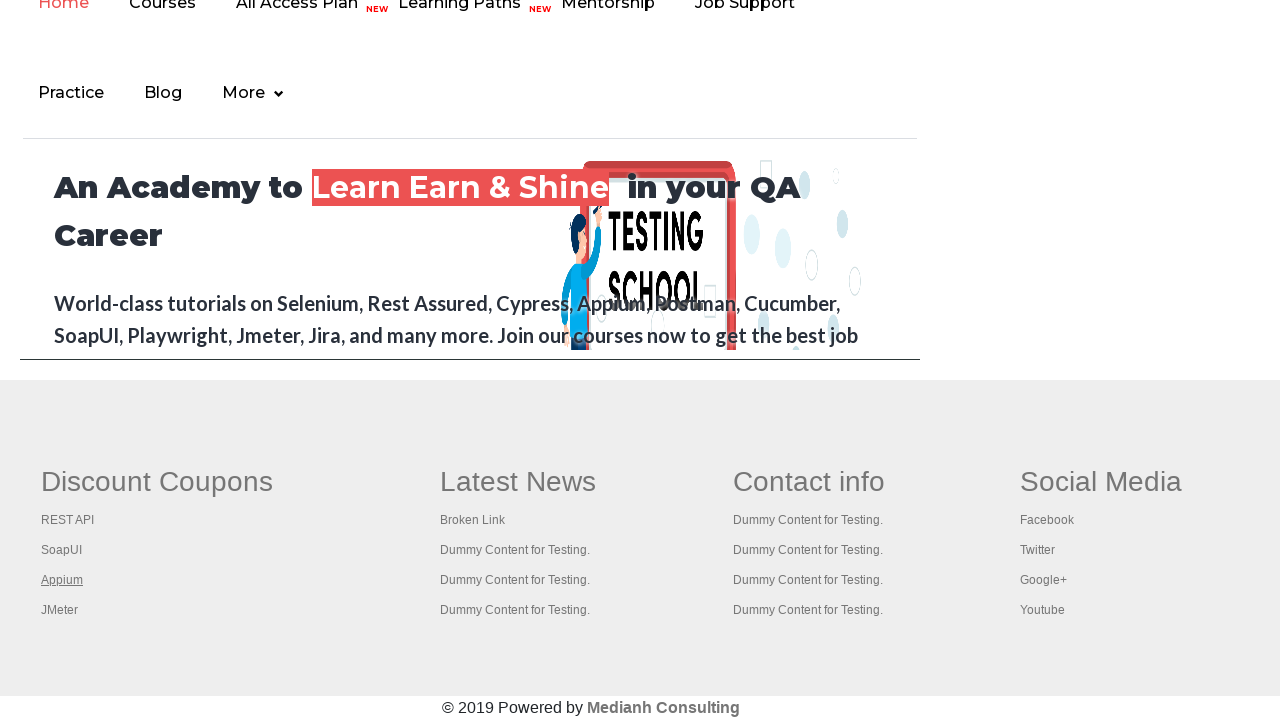

New tab page loaded for link 3
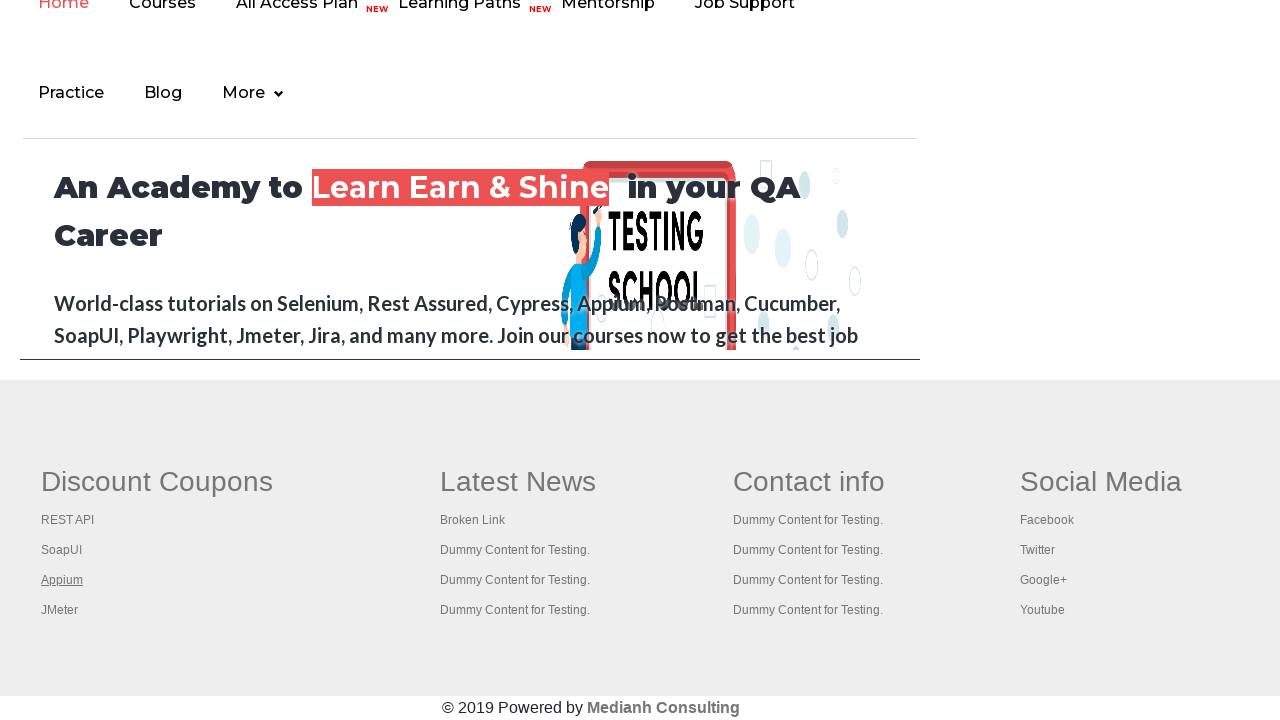

Located link 4 in first column
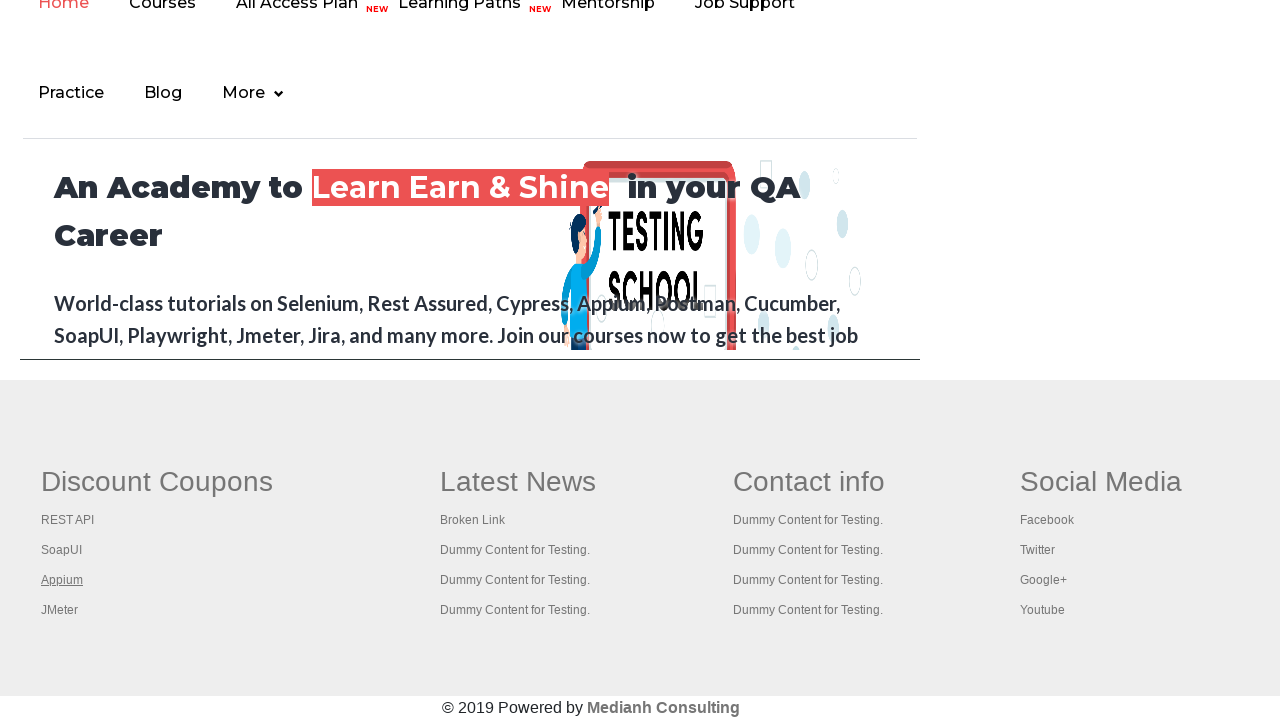

Opened link 4 in new tab with Ctrl+Click at (60, 610) on #gf-BIG >> xpath=//table/tbody/tr/td[1]/ul >> a >> nth=4
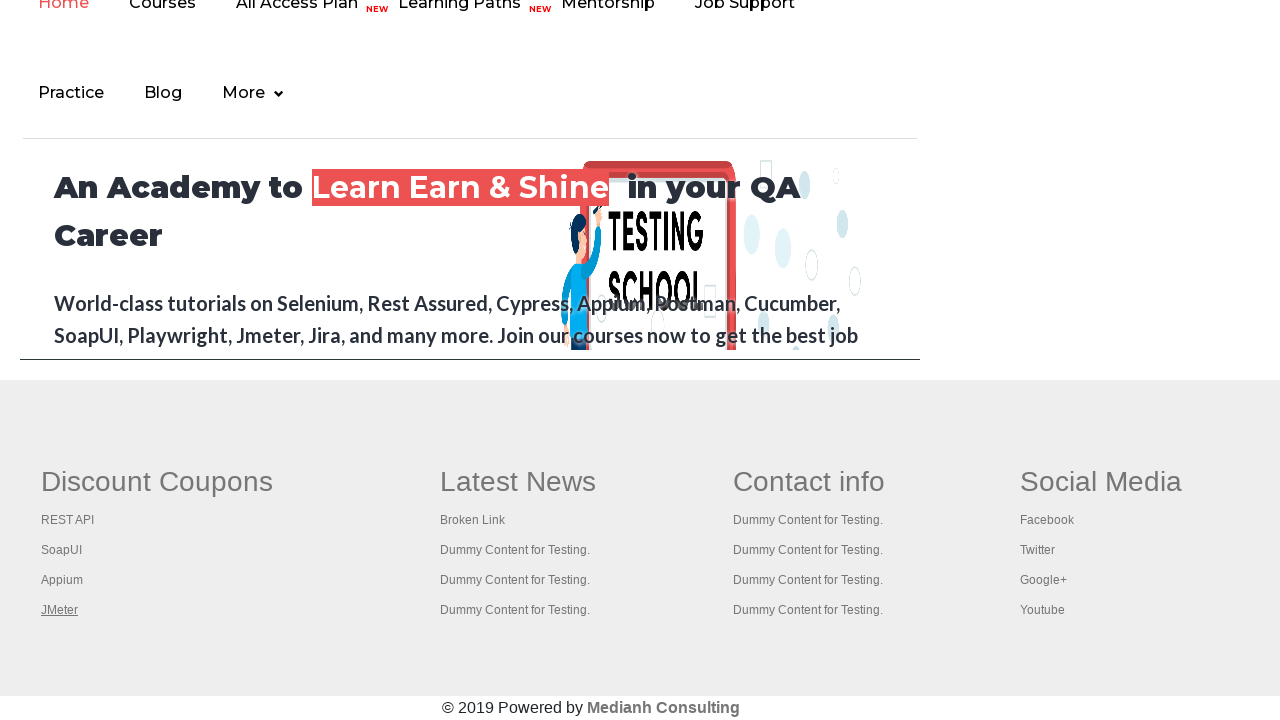

New tab page loaded for link 4
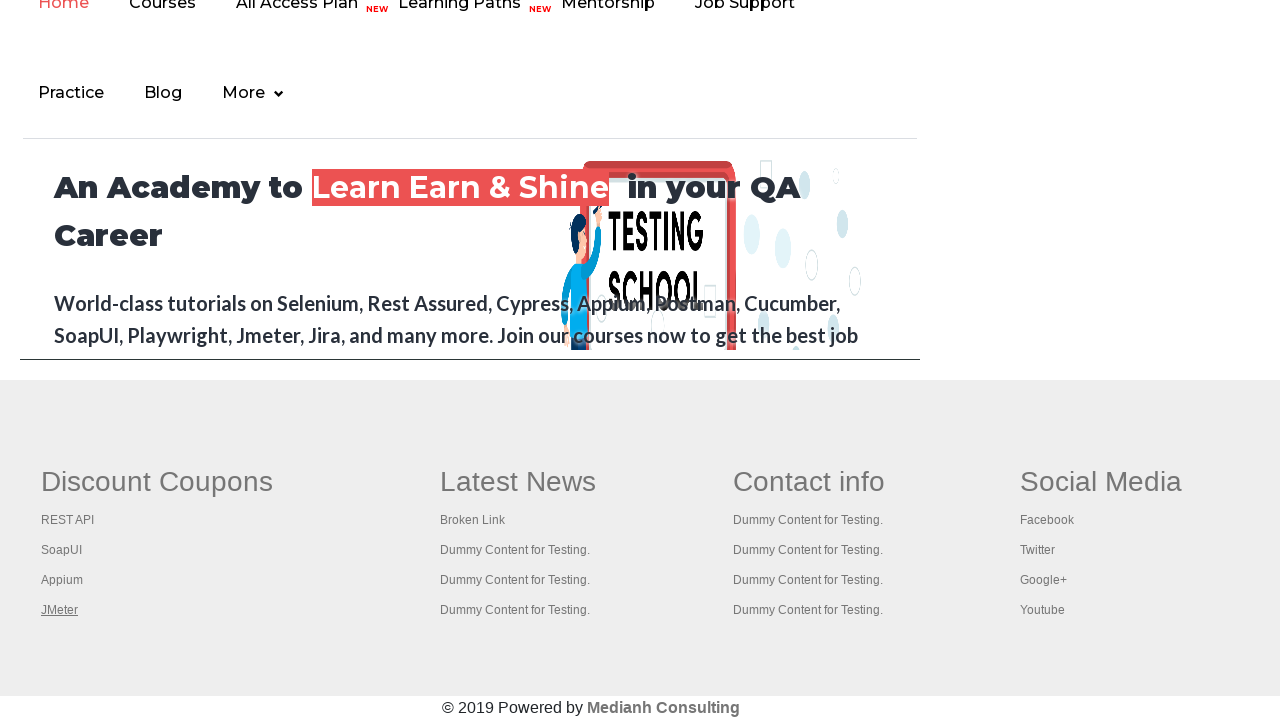

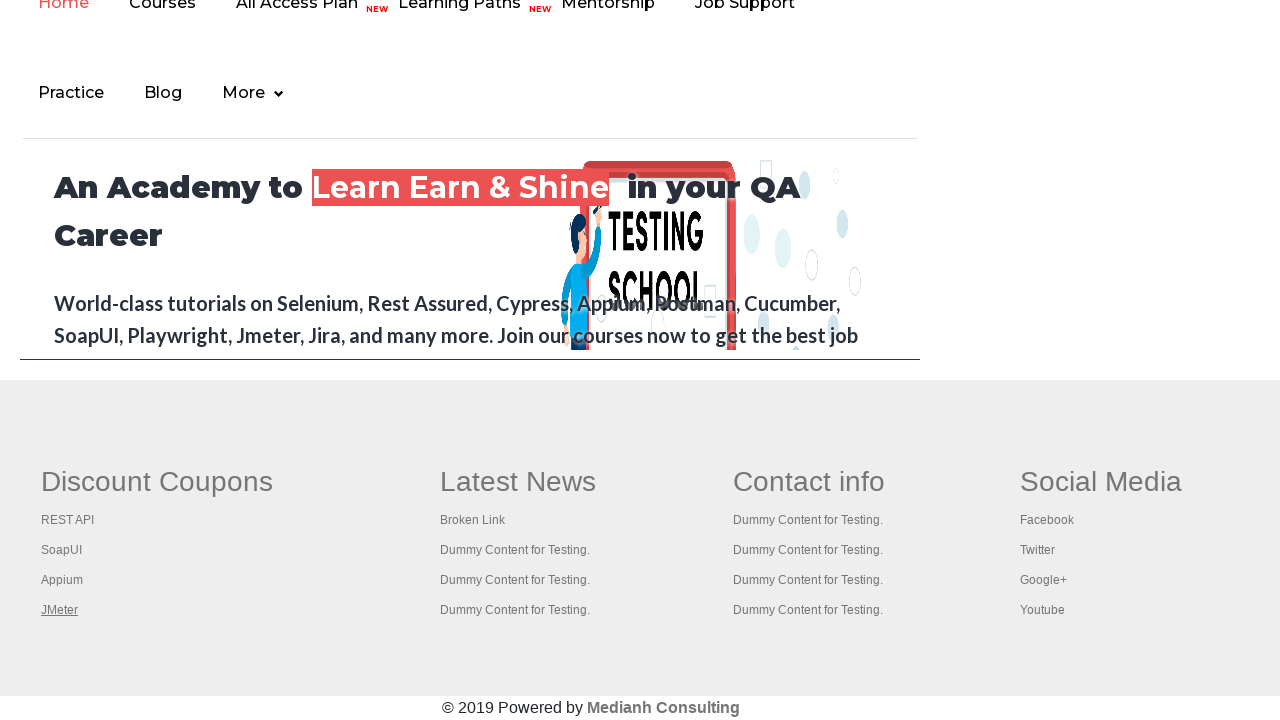